Clicks on products at specific indexes using eq() equivalent, then reloads and clicks another

Starting URL: https://rahulshettyacademy.com/seleniumPractise/#/

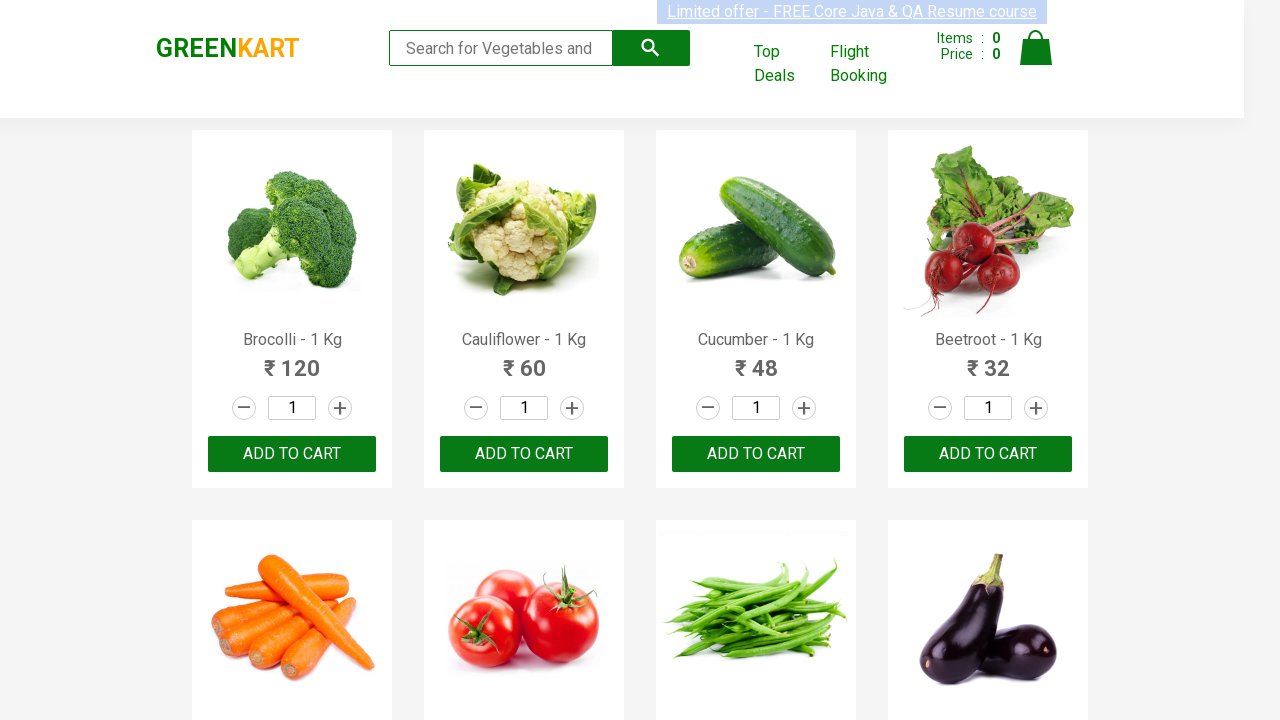

Waited for products to load on page
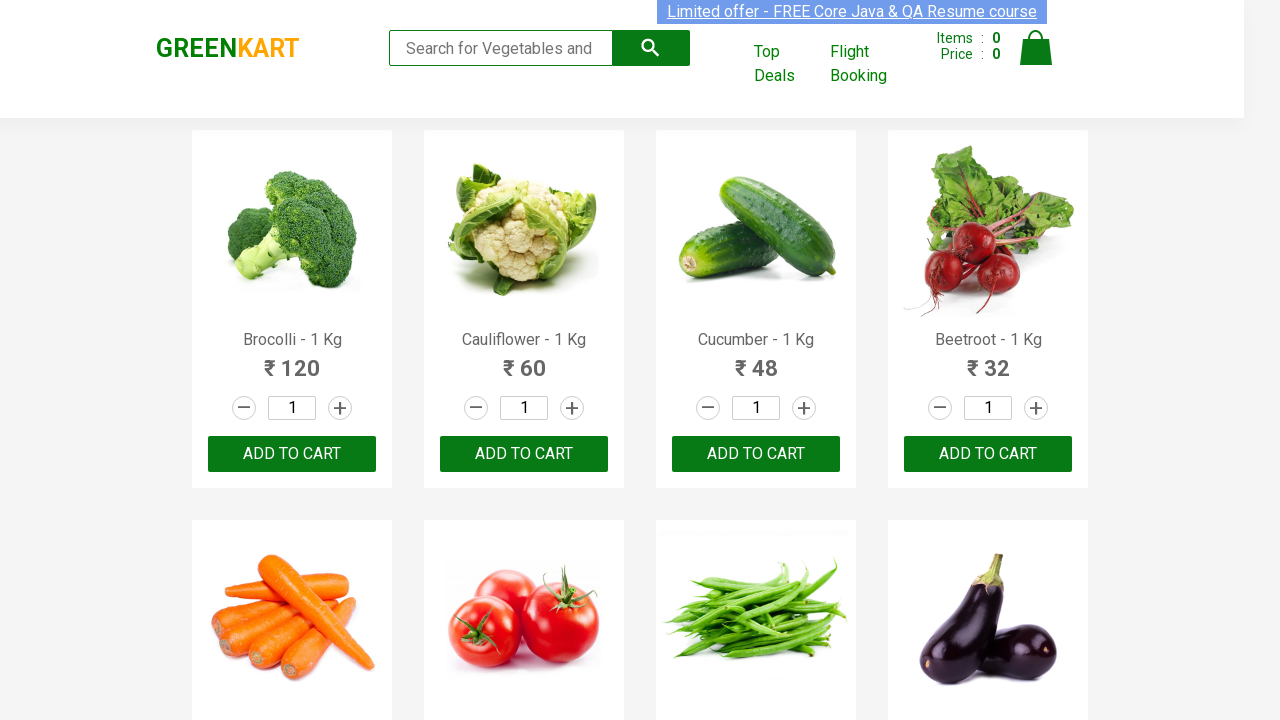

Located all products on page
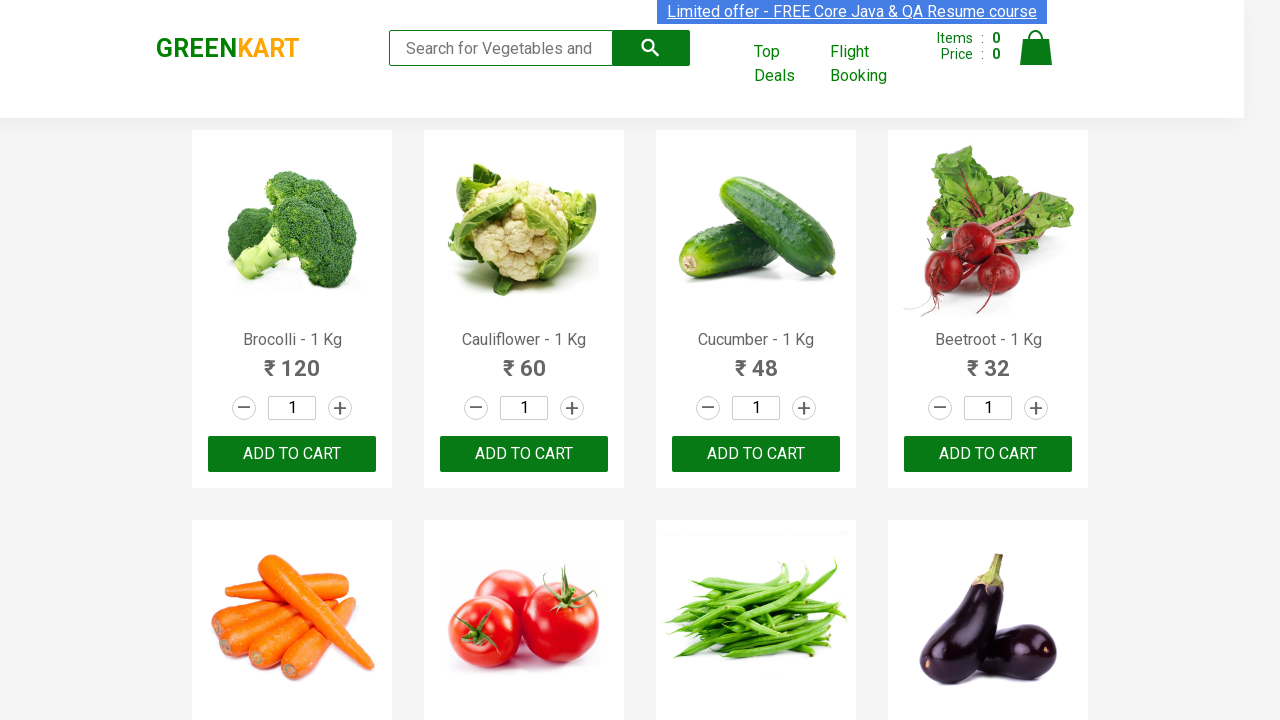

Clicked on second to last product using nth(-2) at (292, 424) on .products .product >> nth=-2
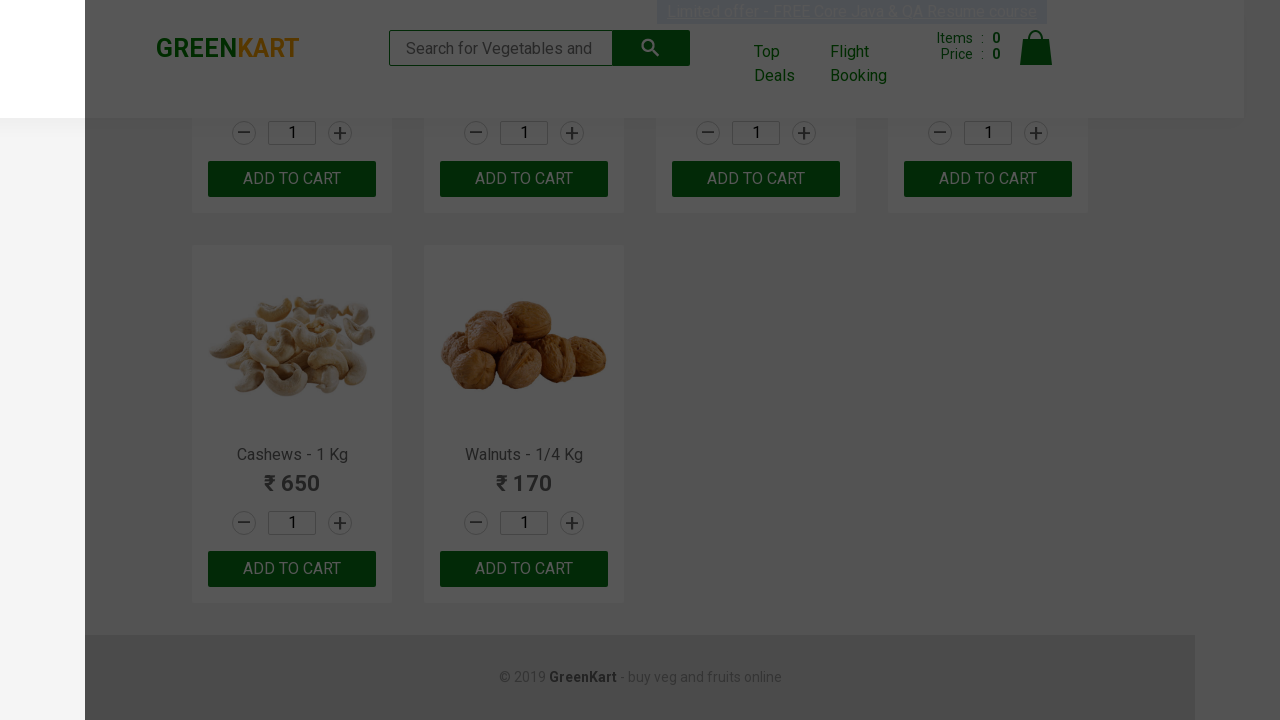

Reloaded the page
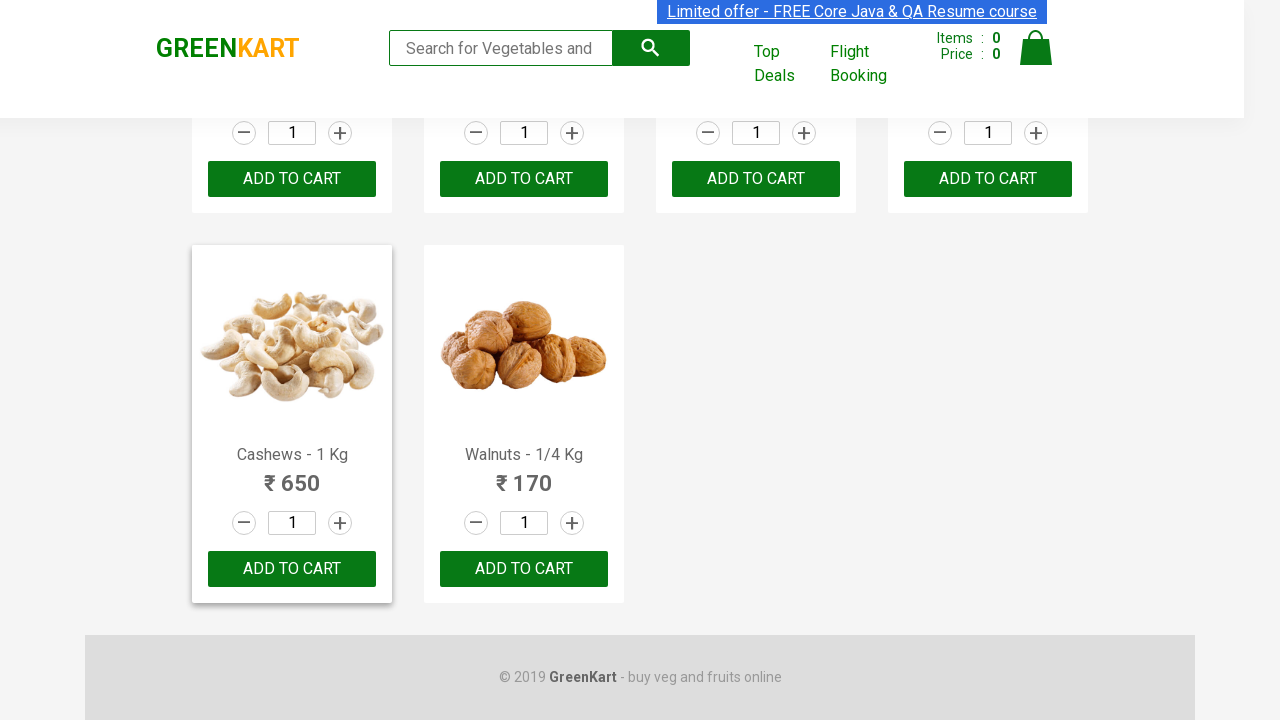

Waited for products to load again after page reload
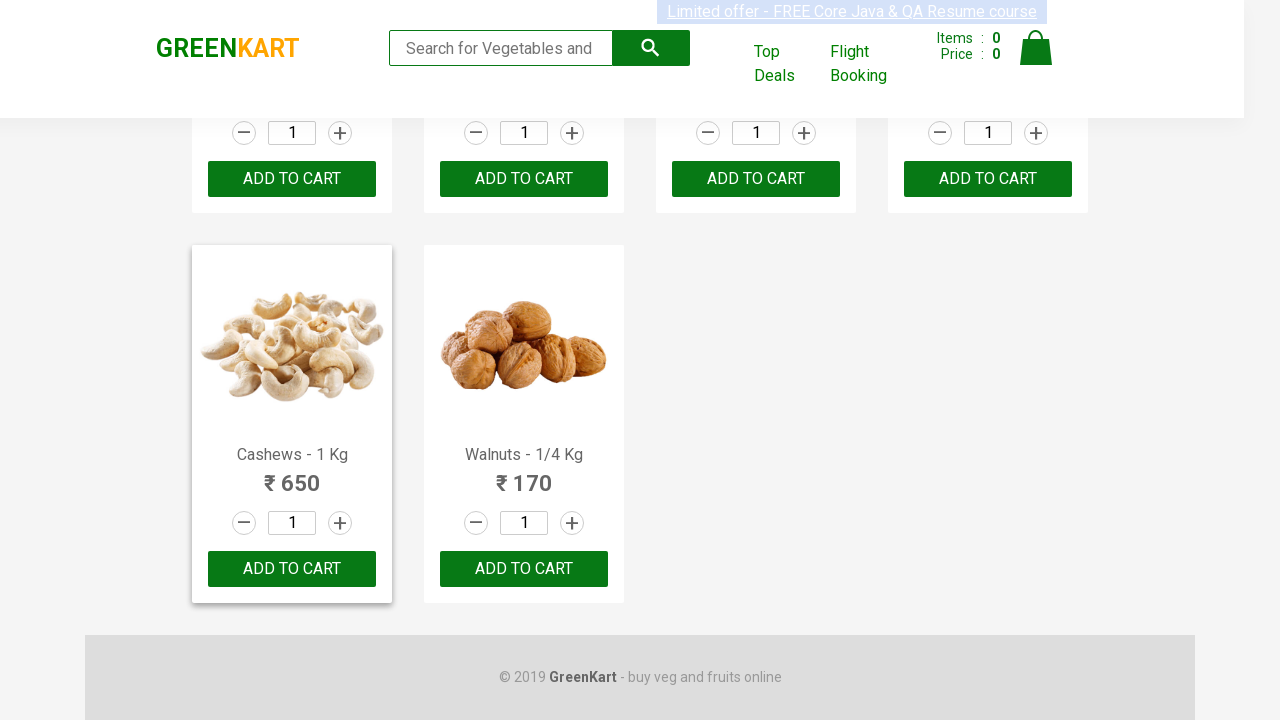

Clicked on third product using nth(2) after reload at (756, 309) on .products .product >> nth=2
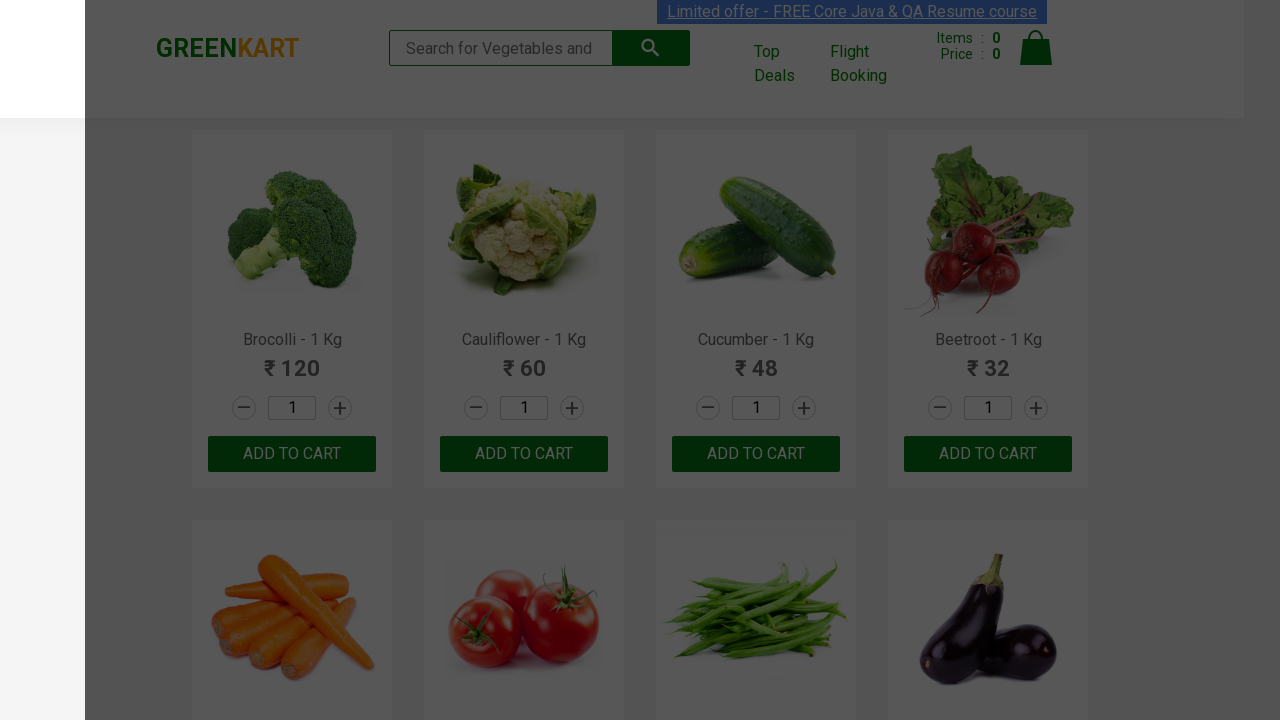

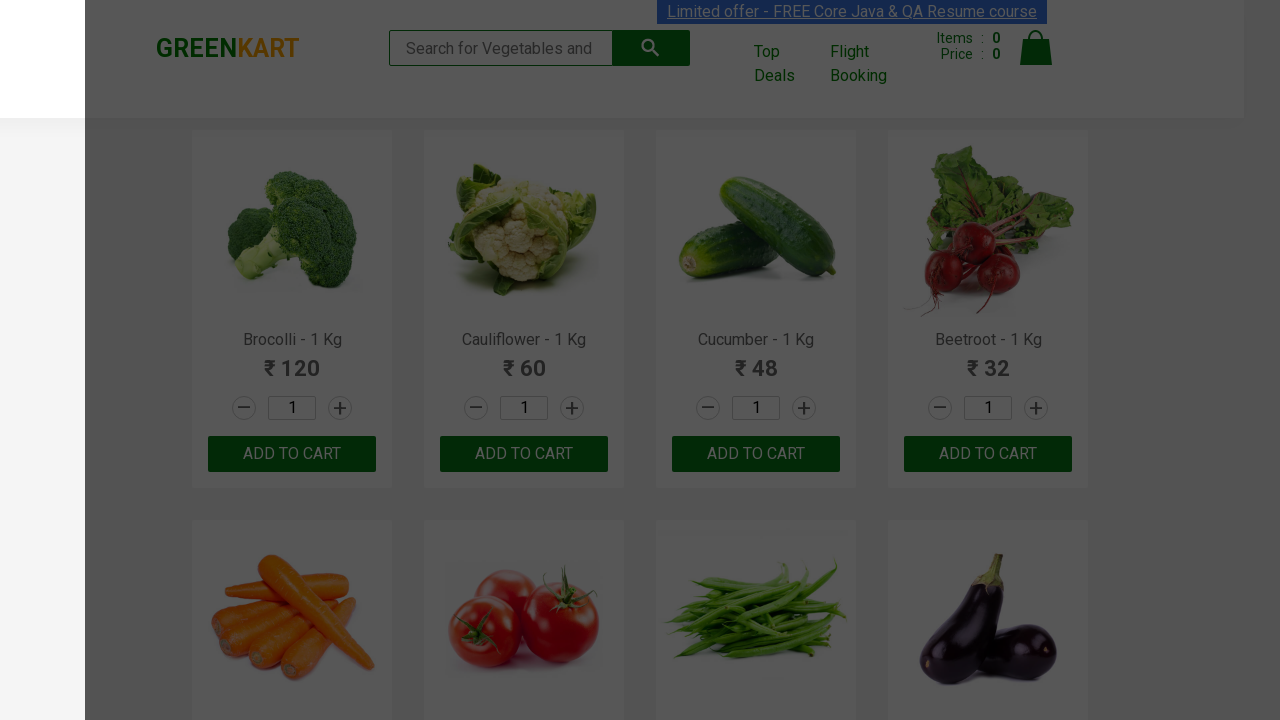